Navigates to Hacker News homepage, waits for posts to load, and clicks on the "More" link to navigate to the next page of posts

Starting URL: https://news.ycombinator.com/

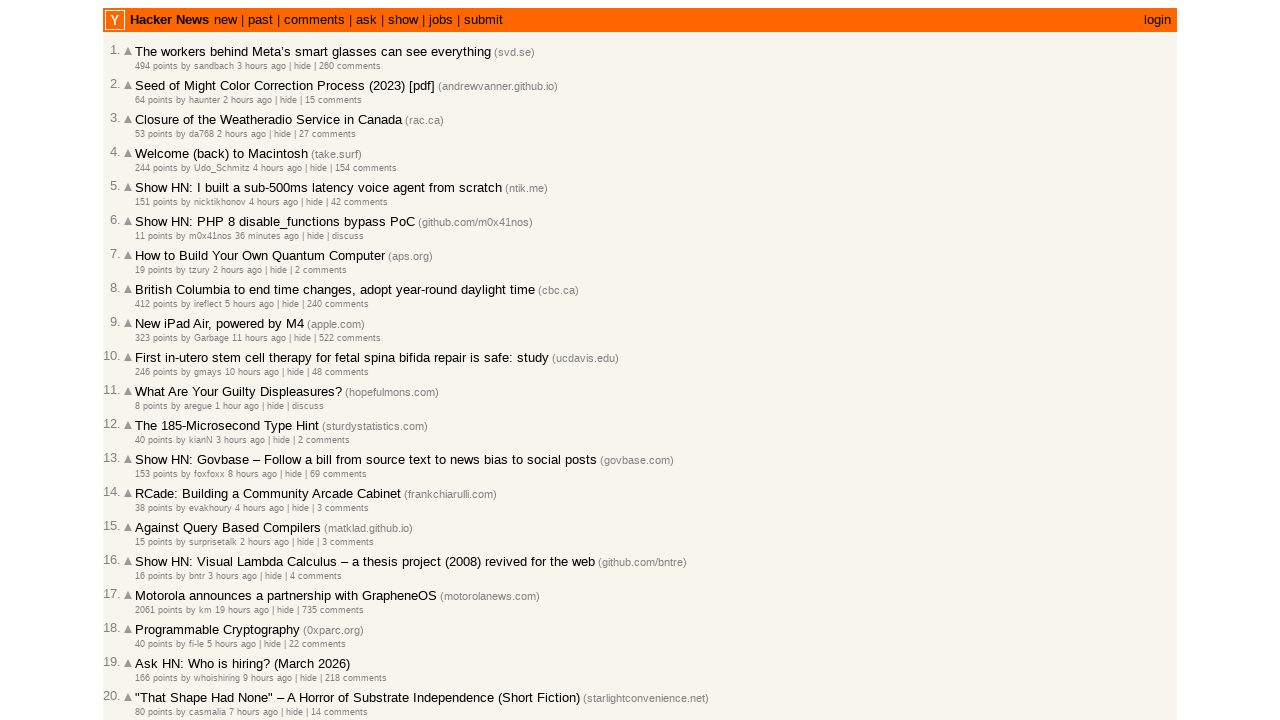

Waited for posts to load on Hacker News homepage
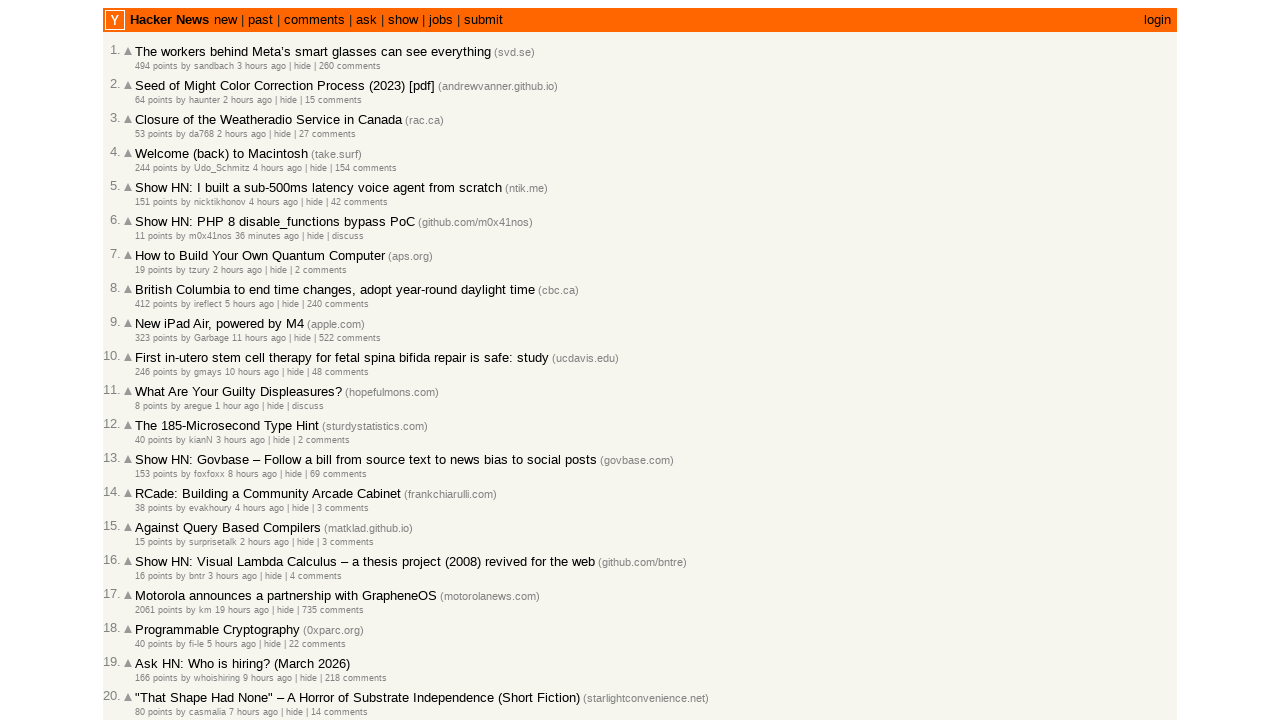

Clicked the 'More' link to navigate to next page at (149, 616) on .morelink
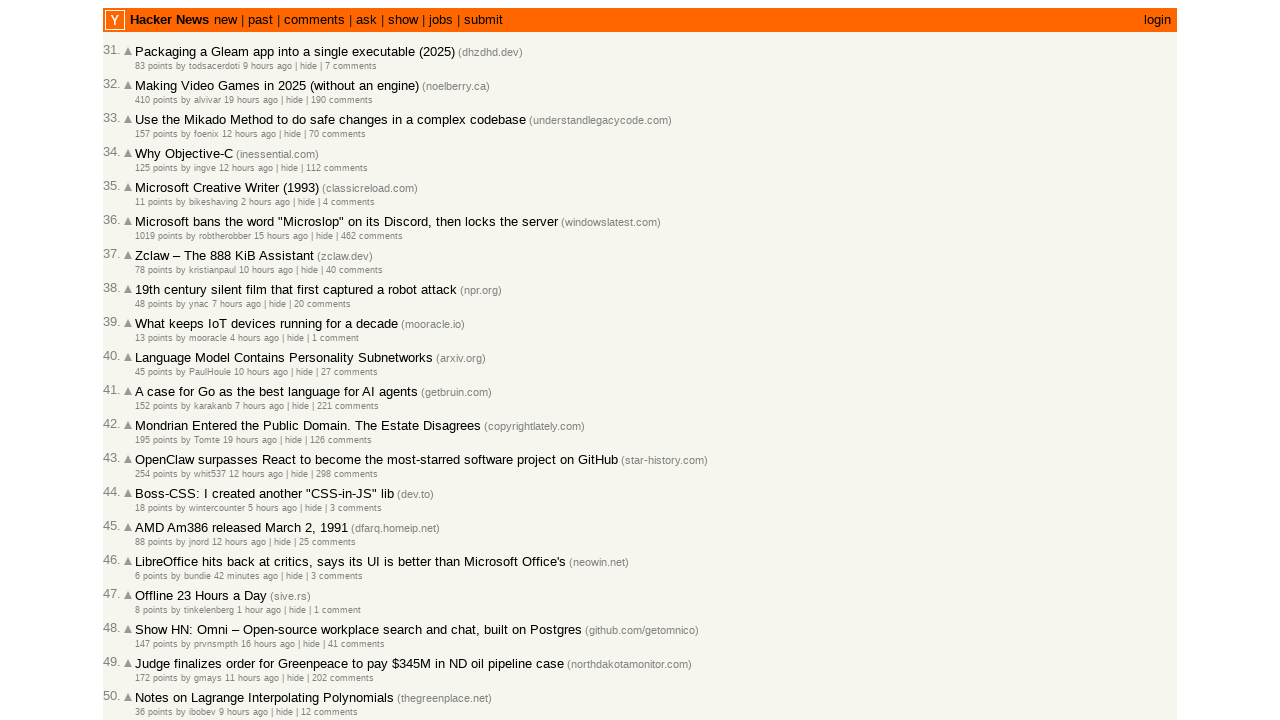

Waited for posts on next page to load
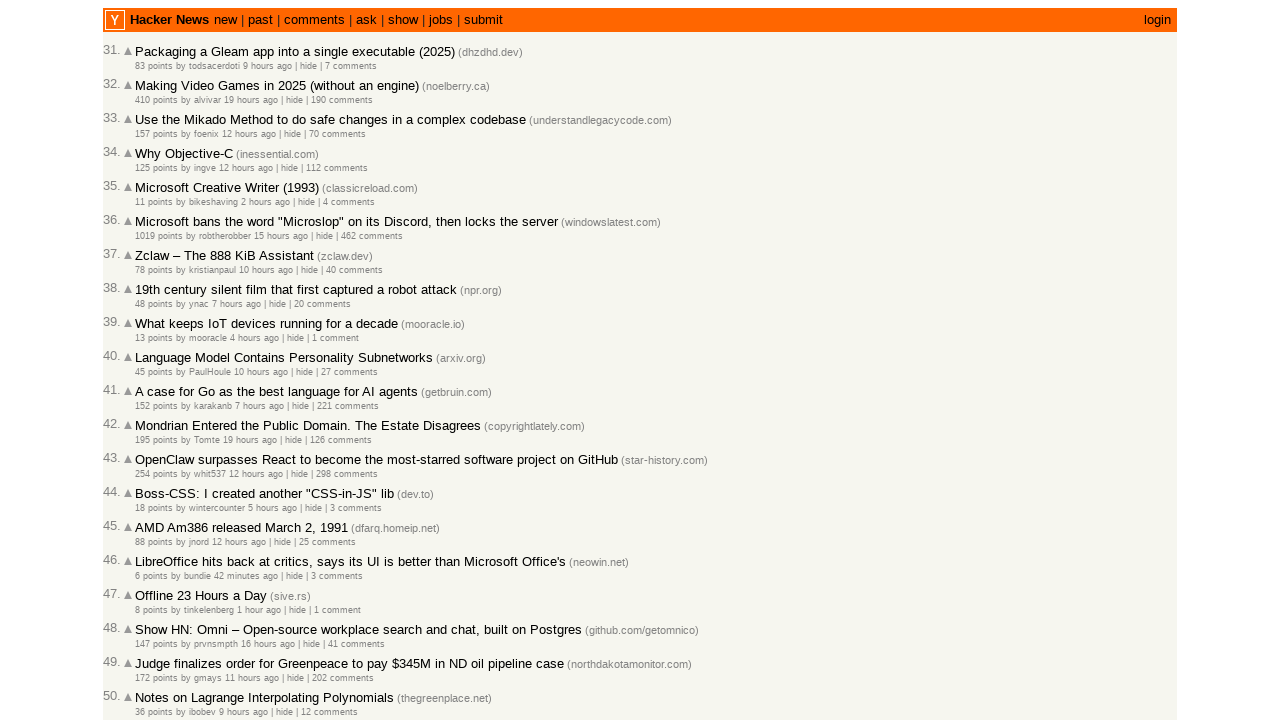

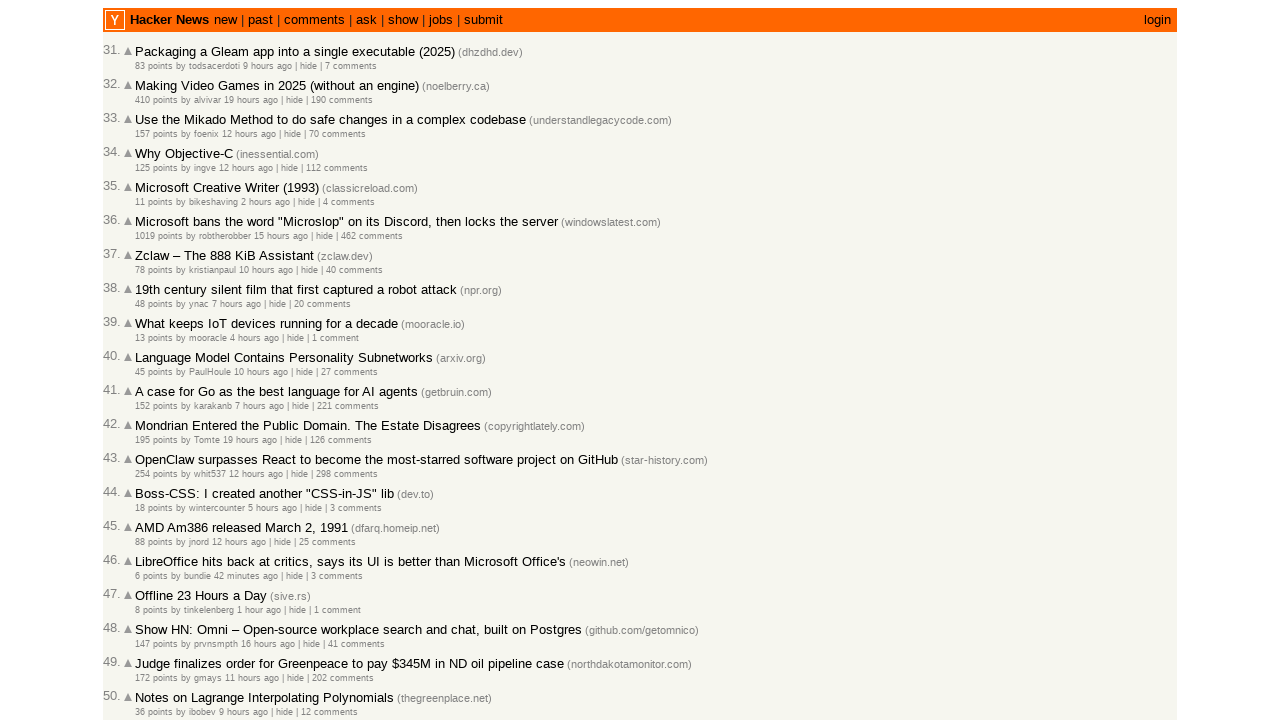